A simple test that loads the Rediff page without performing any specific actions

Starting URL: https://www.rediff.com/

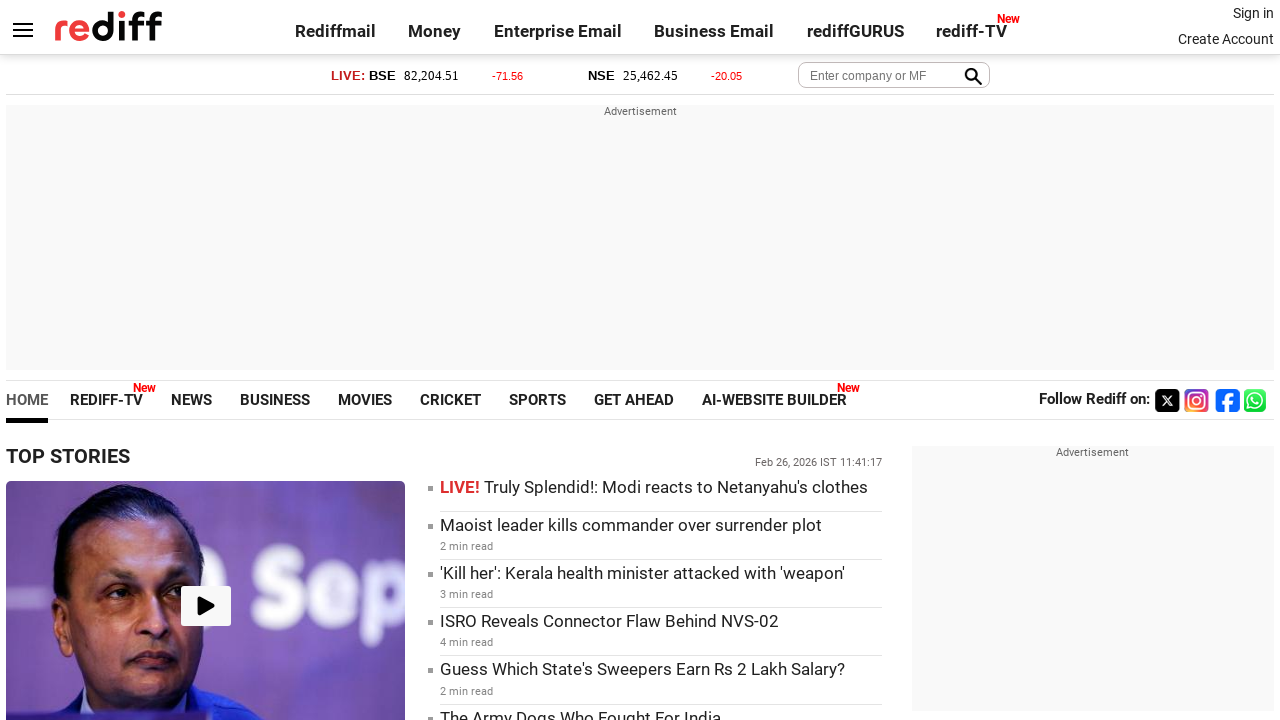

Navigated to https://www.rediff.com/
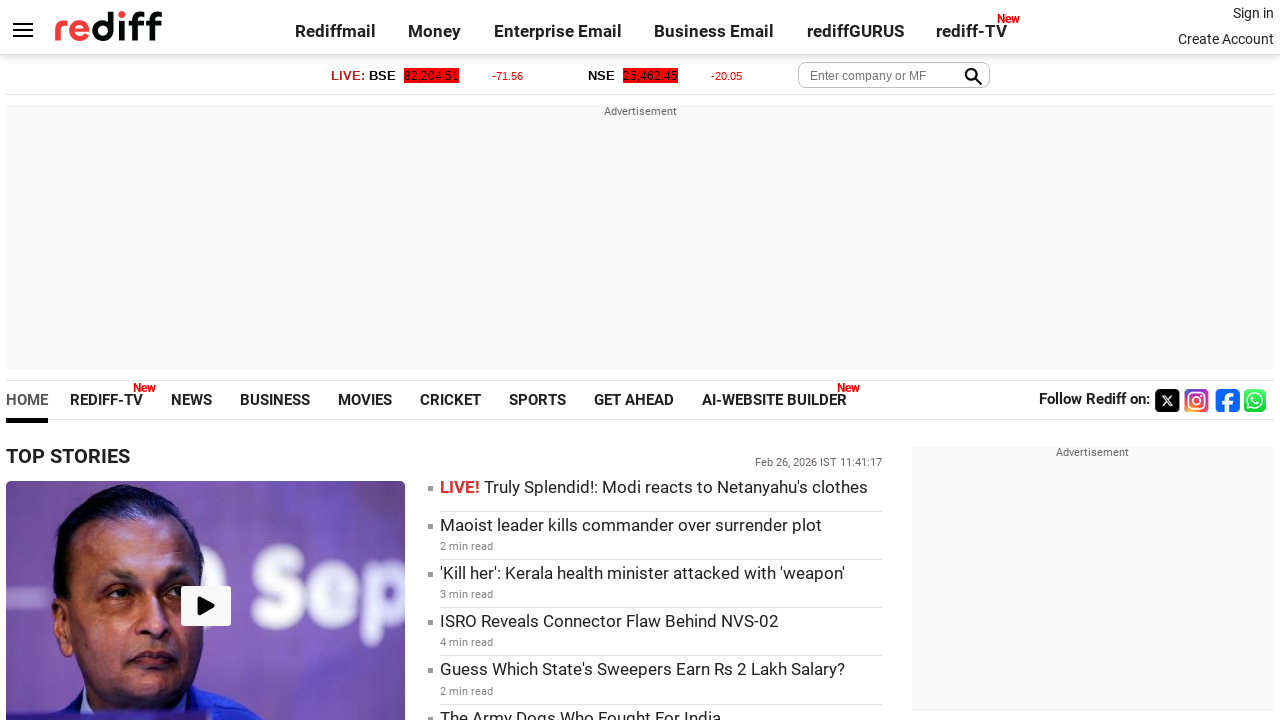

Waited for page to load completely
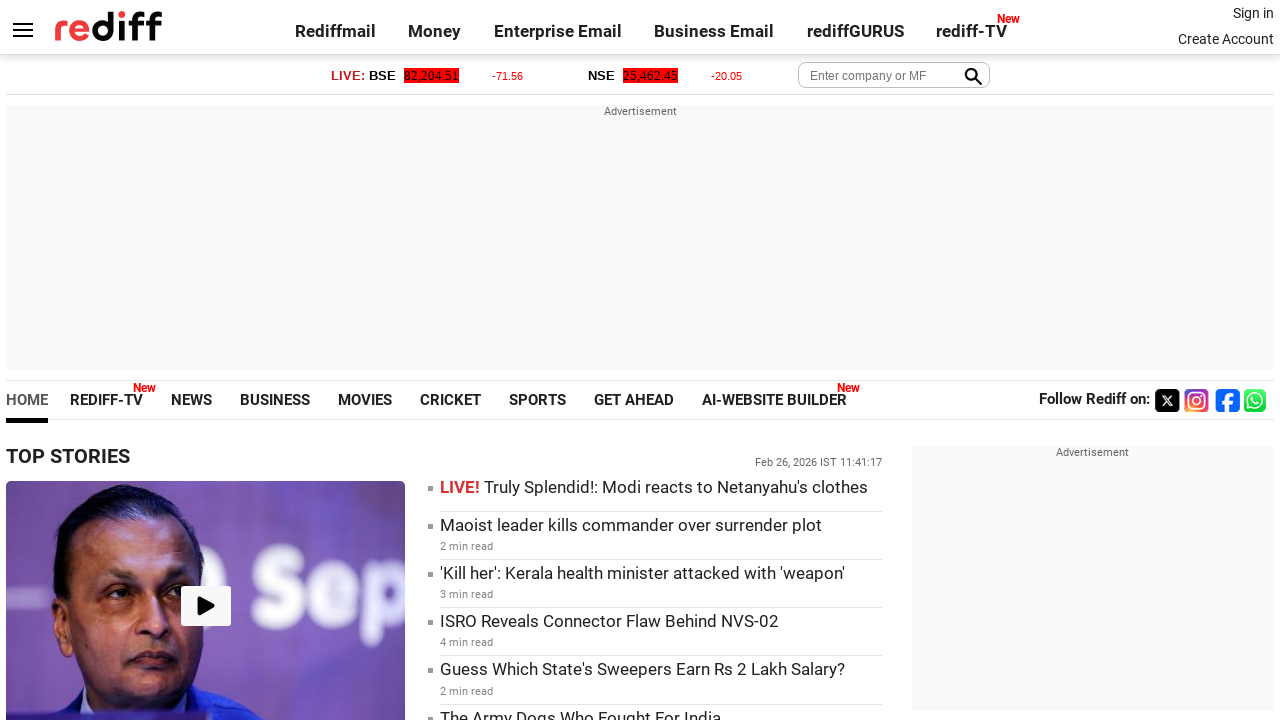

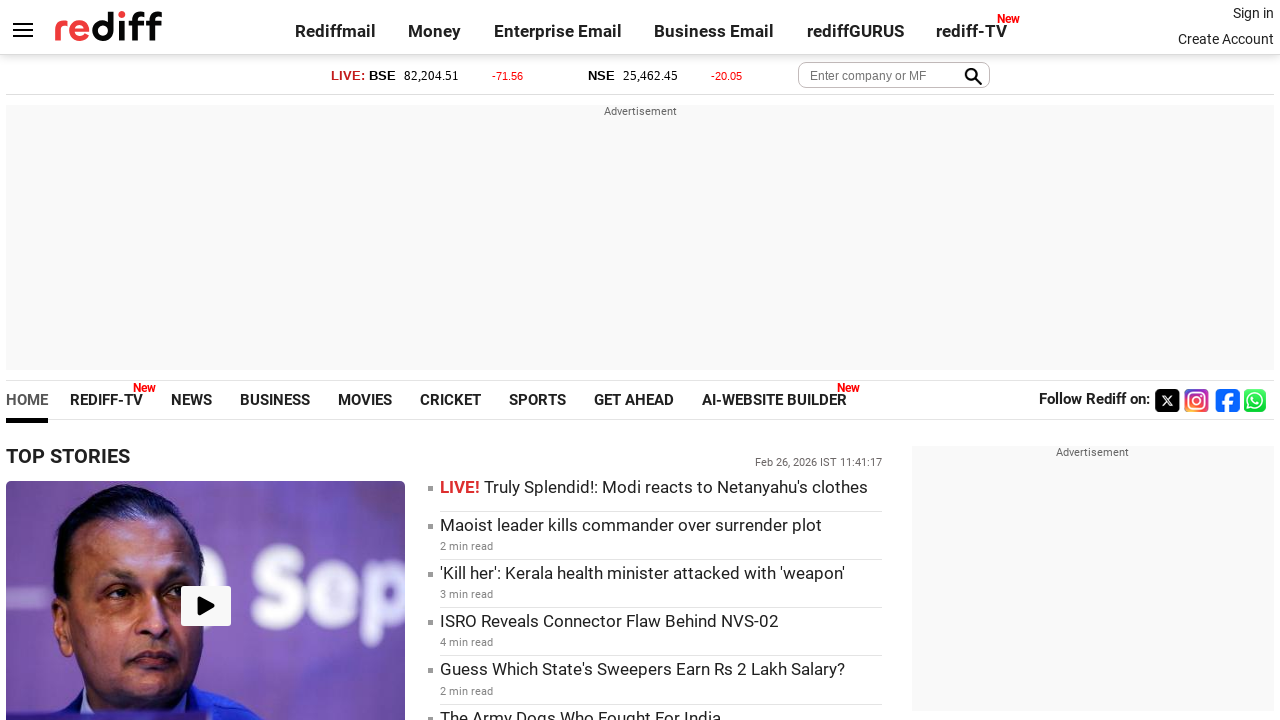